Tests double-click action on a dropdown menu element

Starting URL: https://bonigarcia.dev/selenium-webdriver-java/dropdown-menu.html

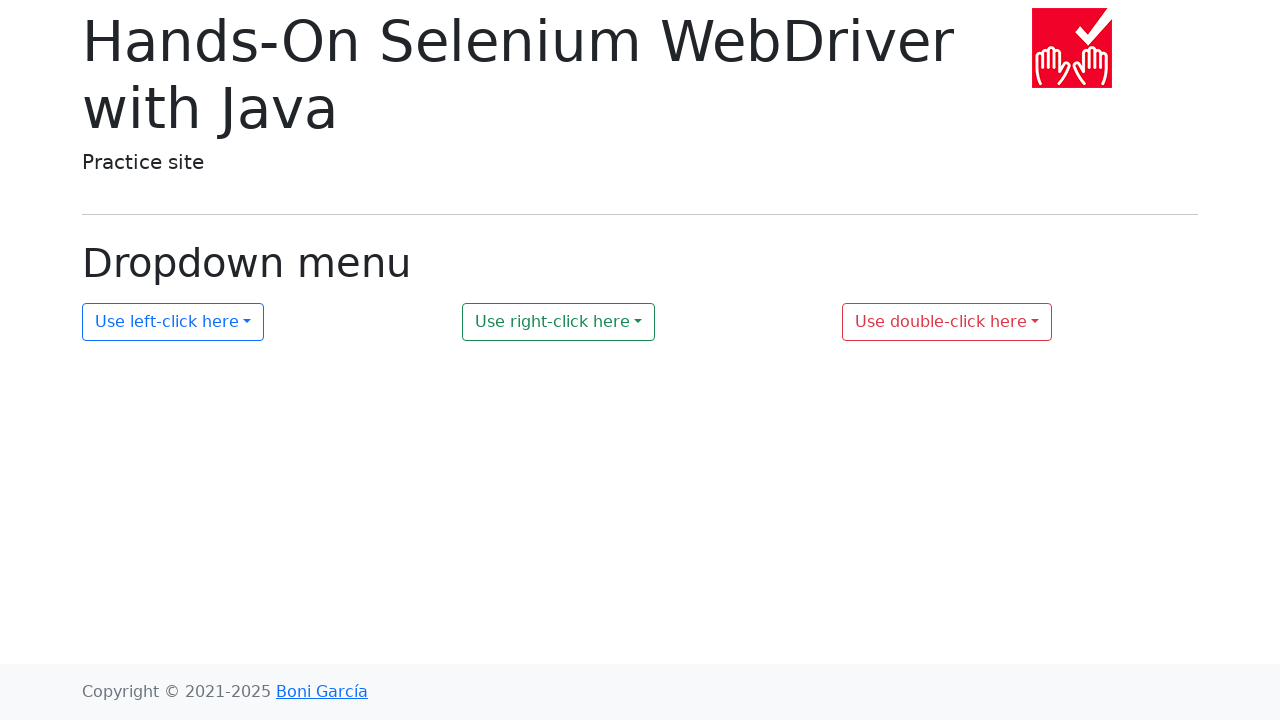

Waited for dropdown menu element to be present
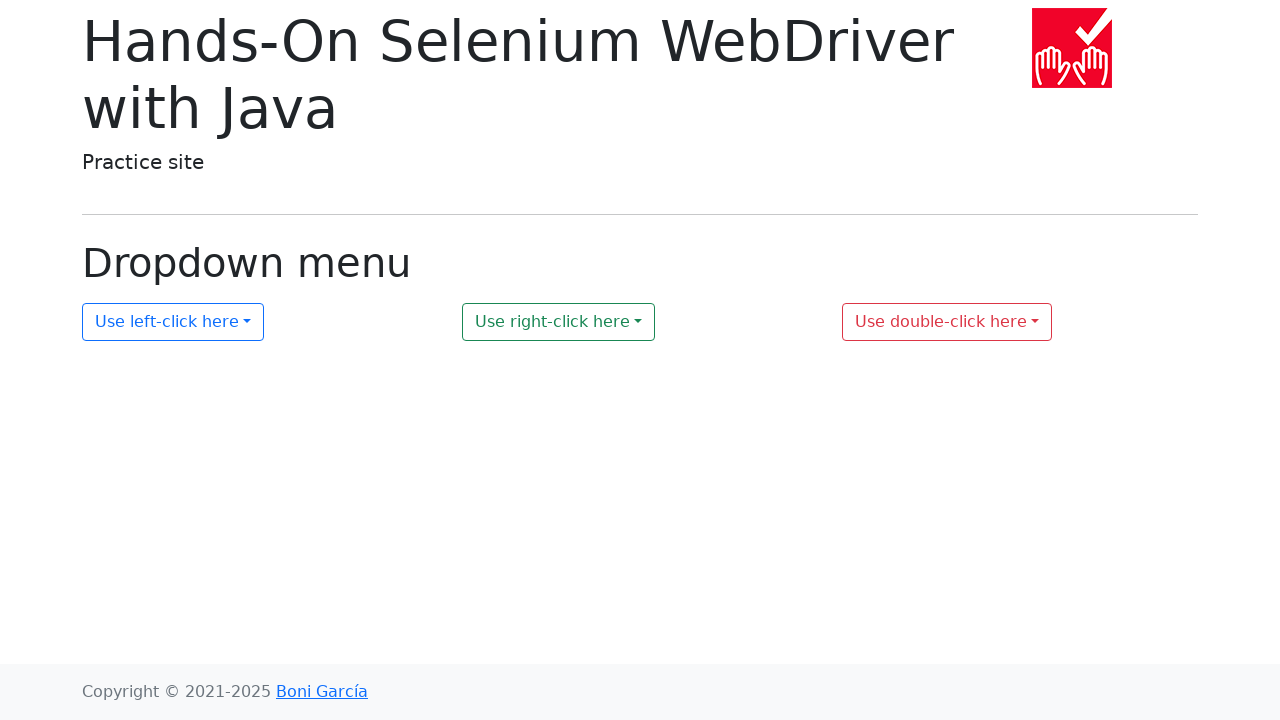

Double-clicked the dropdown menu element at (559, 322) on #my-dropdown-2
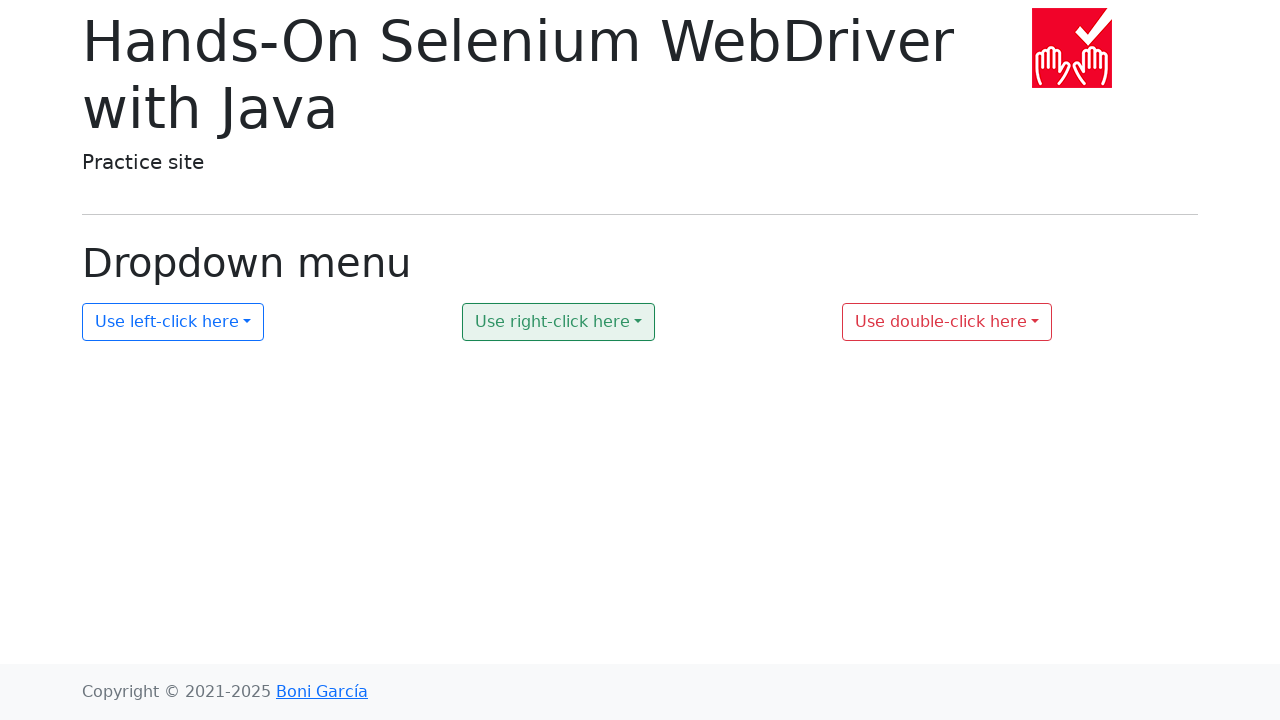

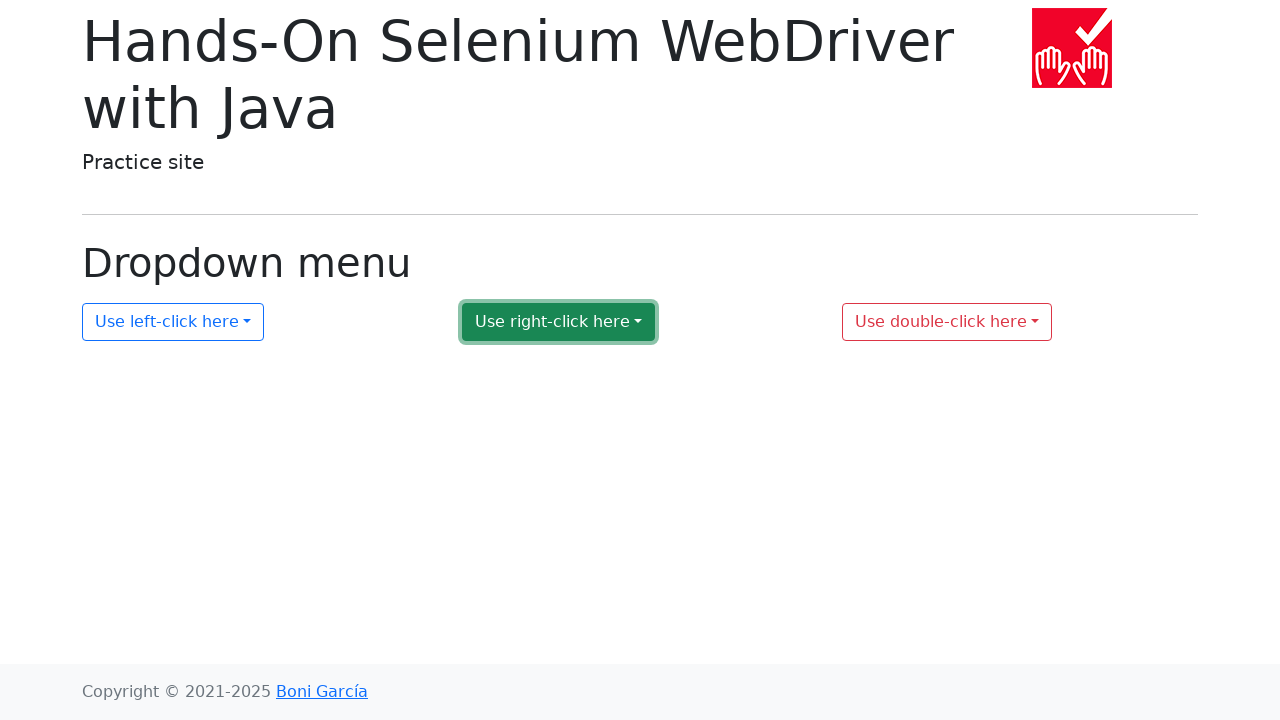